Tests popup and UI element interactions including hiding/showing text boxes, accepting dialog popups, hovering over elements, and interacting with content inside an iframe

Starting URL: https://www.rahulshettyacademy.com/AutomationPractice/

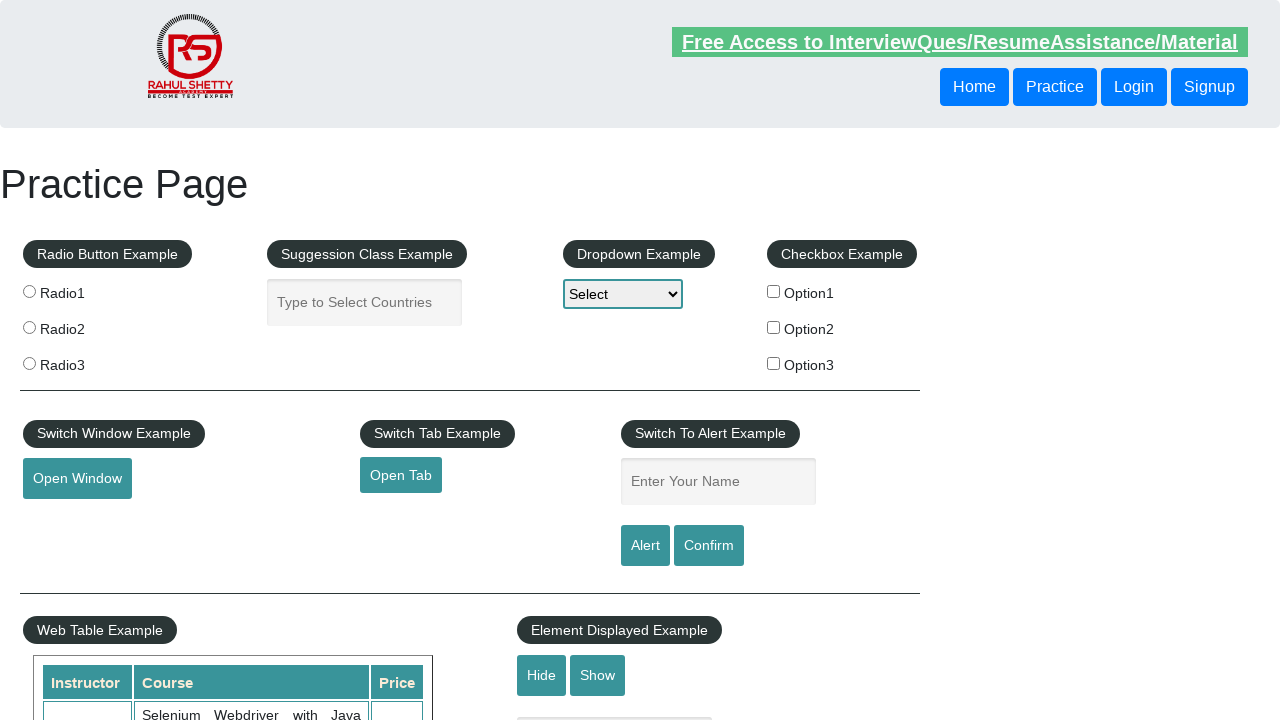

Verified text box is visible
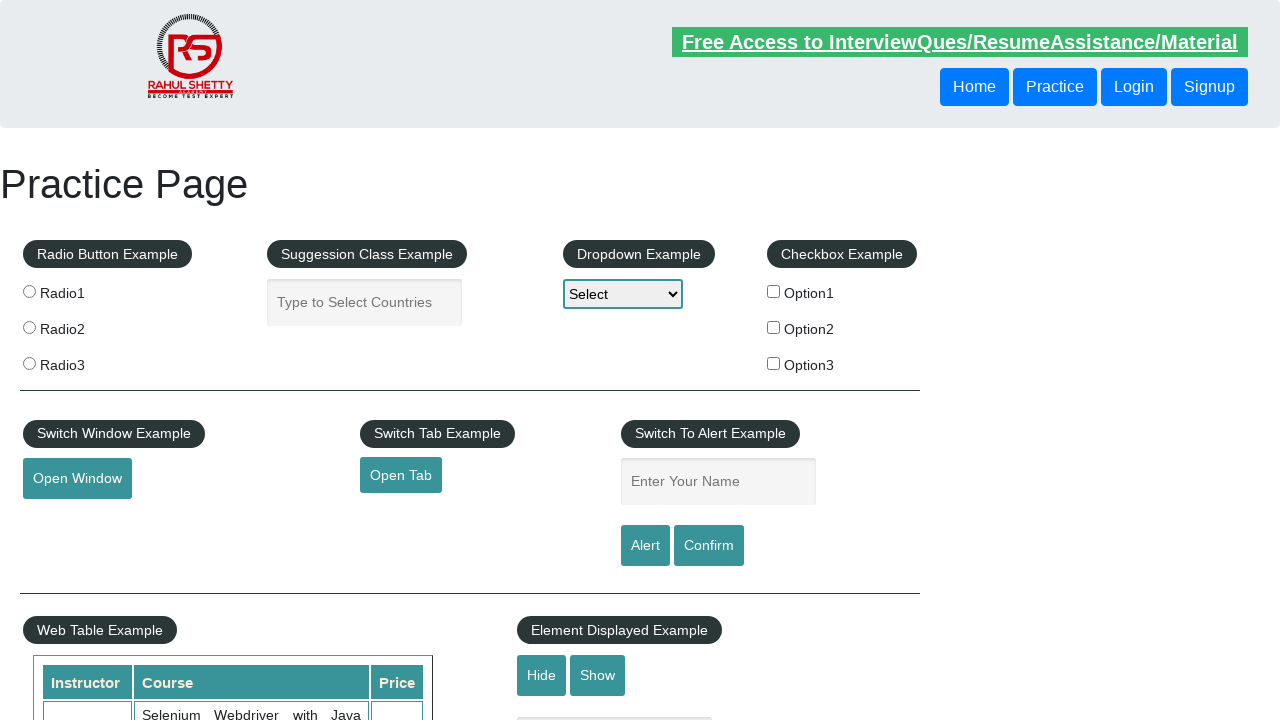

Clicked hide button to hide the text box at (542, 675) on #hide-textbox
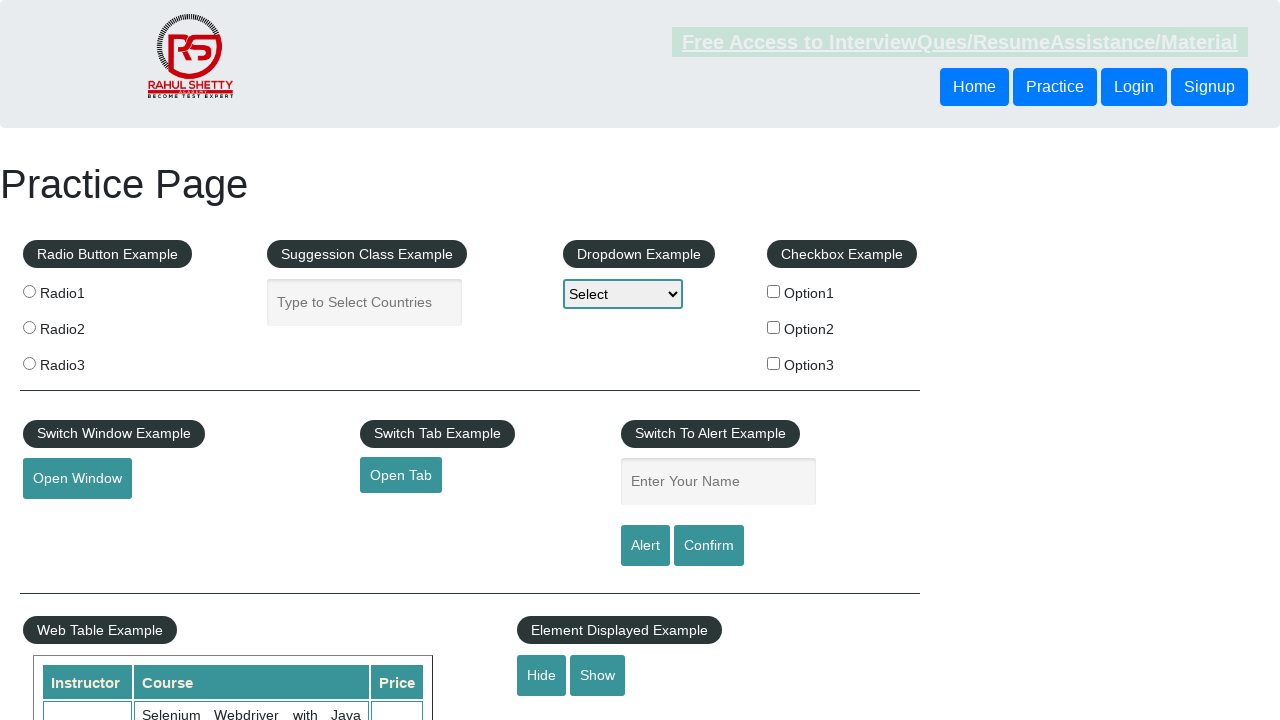

Verified text box is now hidden
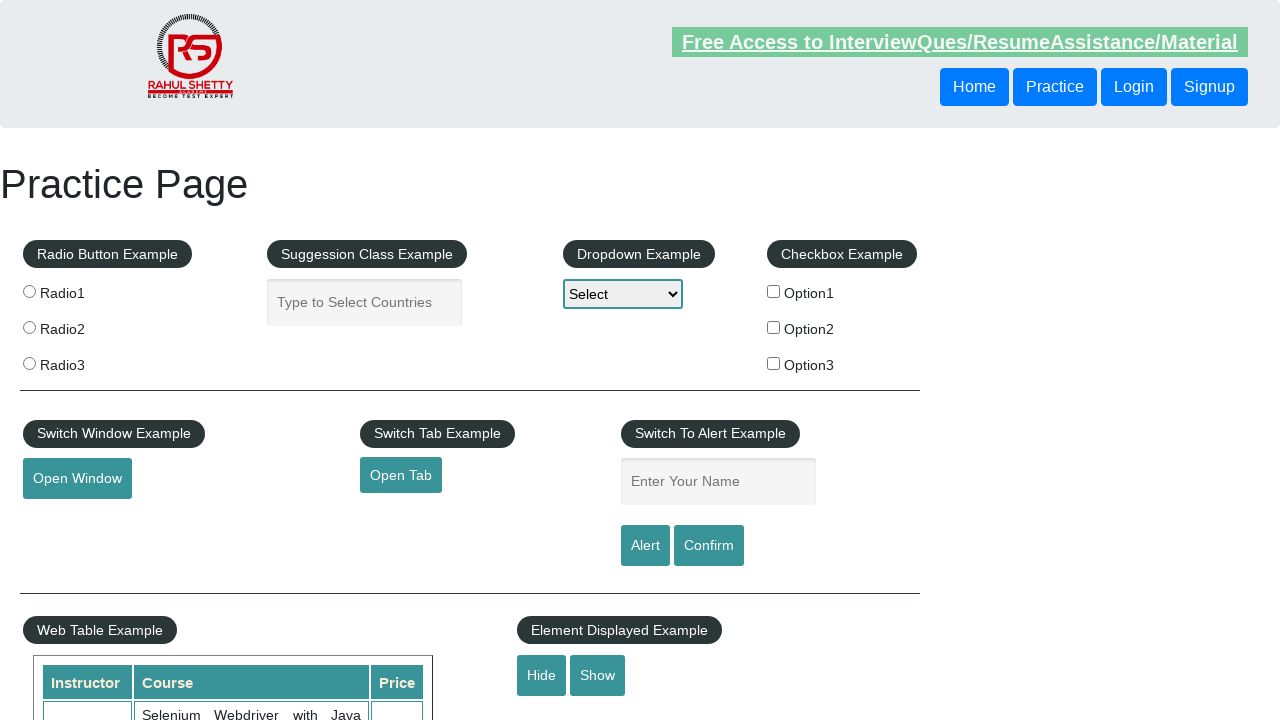

Set up dialog handler to accept alerts and confirmations
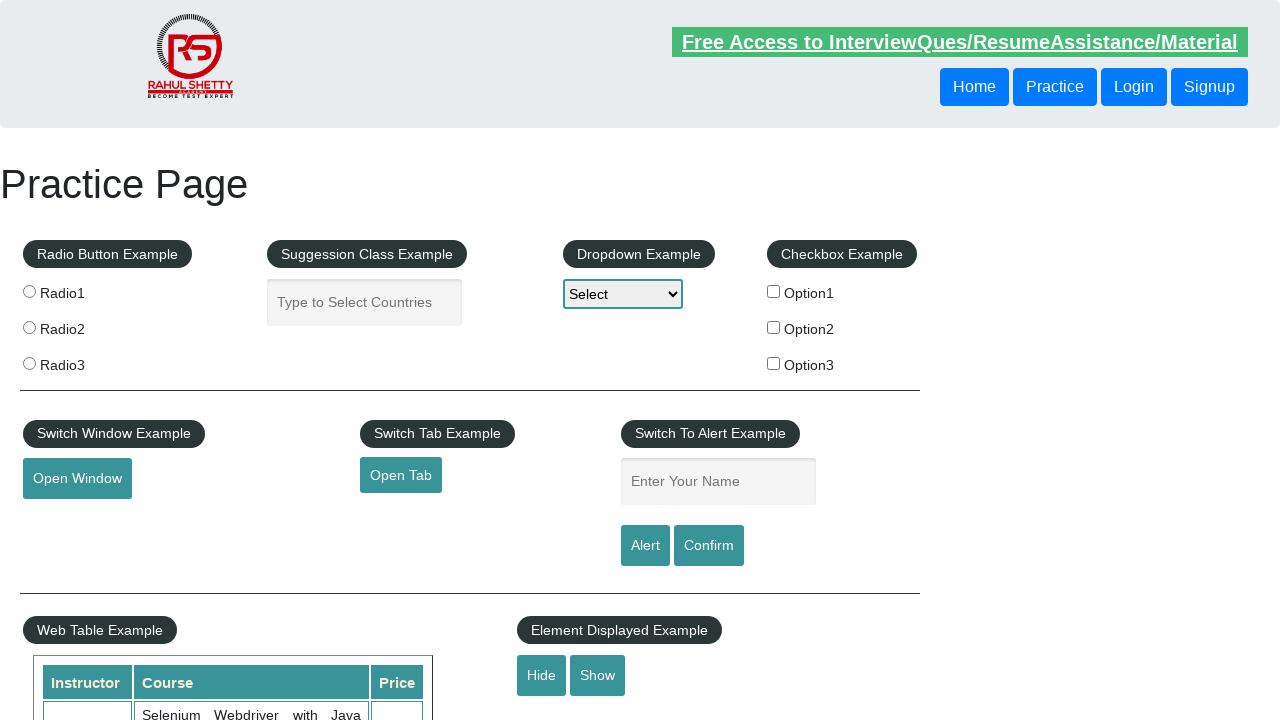

Clicked confirm button which triggered a dialog at (709, 546) on #confirmbtn
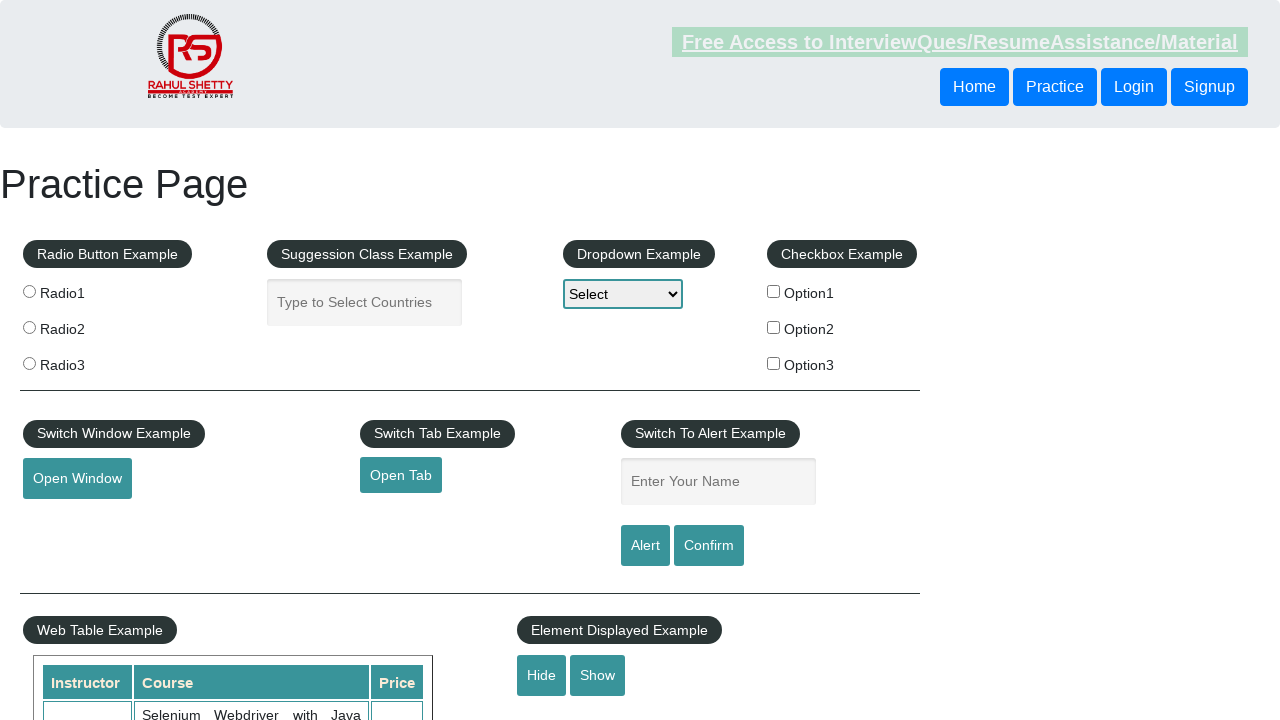

Hovered over the mouse hover element at (83, 361) on #mousehover
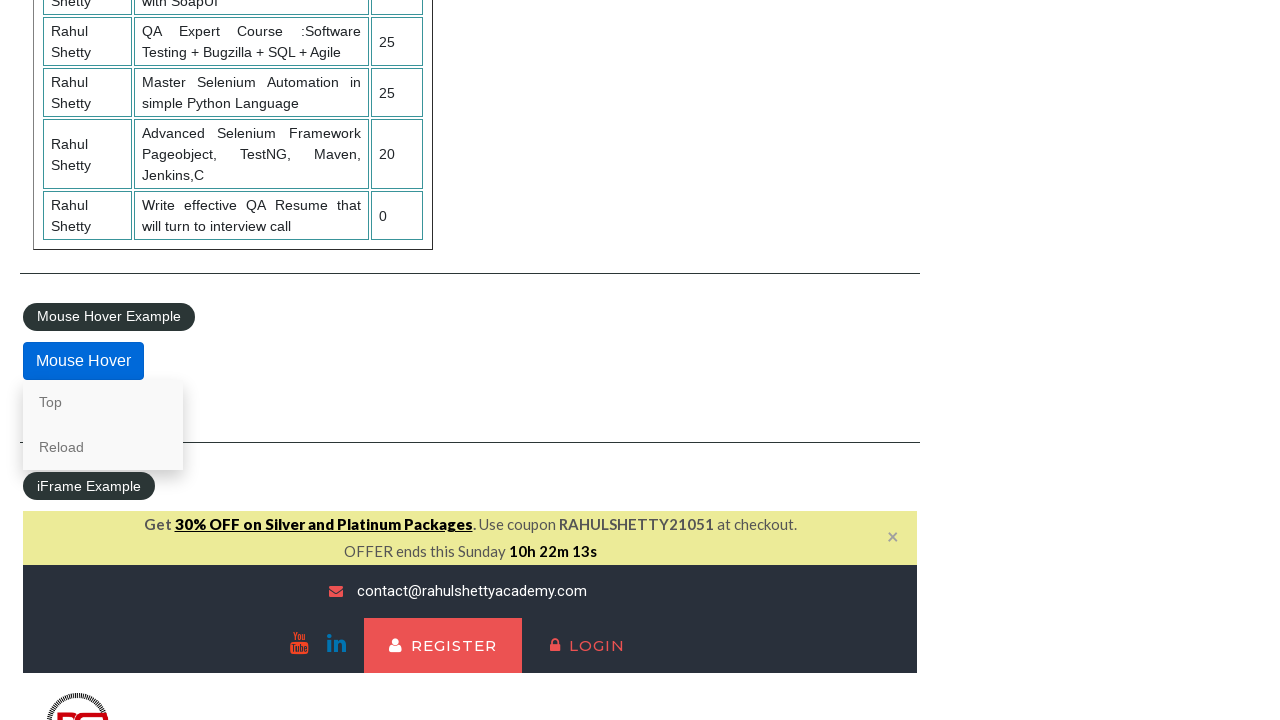

Clicked lifetime access link inside iframe at (307, 360) on #courses-iframe >> internal:control=enter-frame >> li a[href*='lifetime-access']
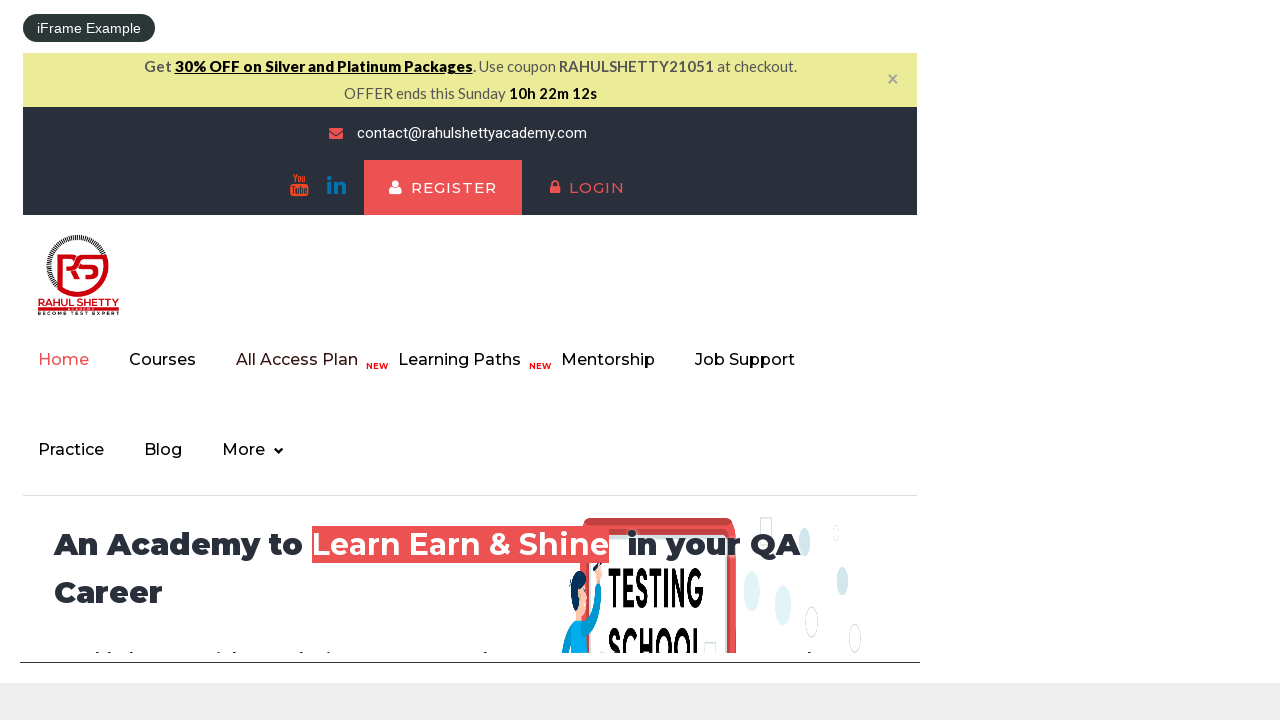

Verified text content loaded in iframe
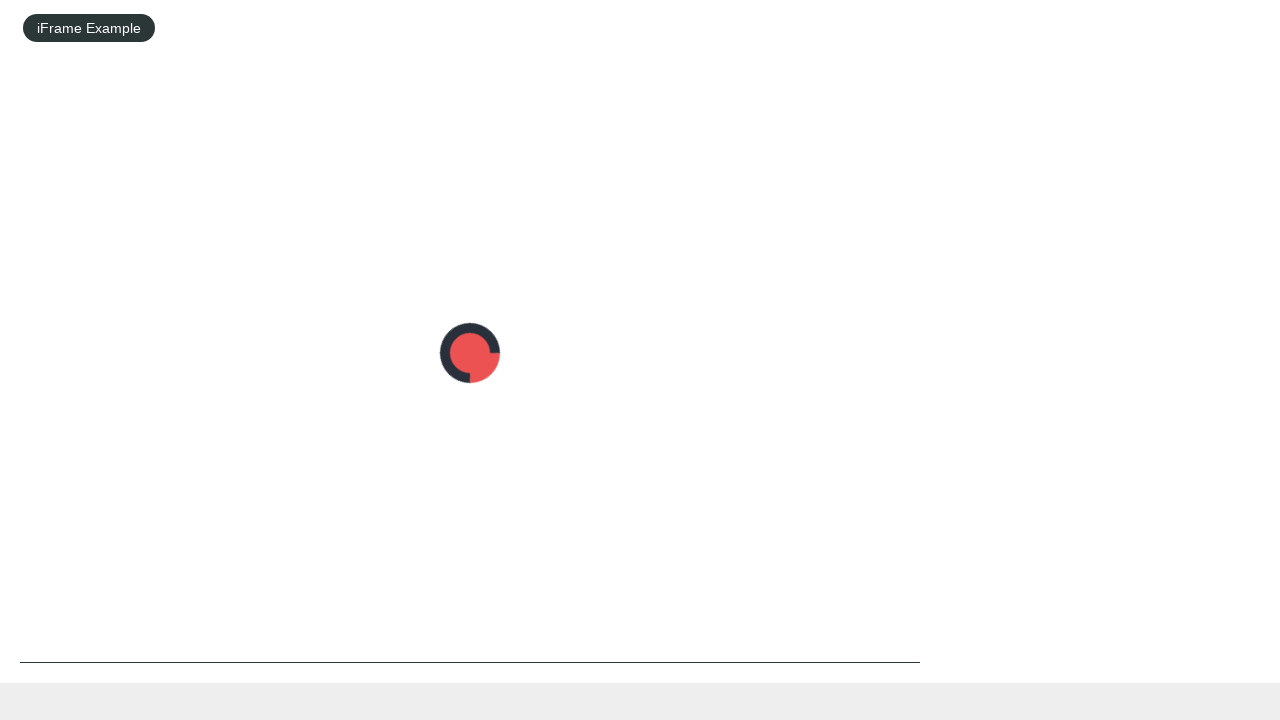

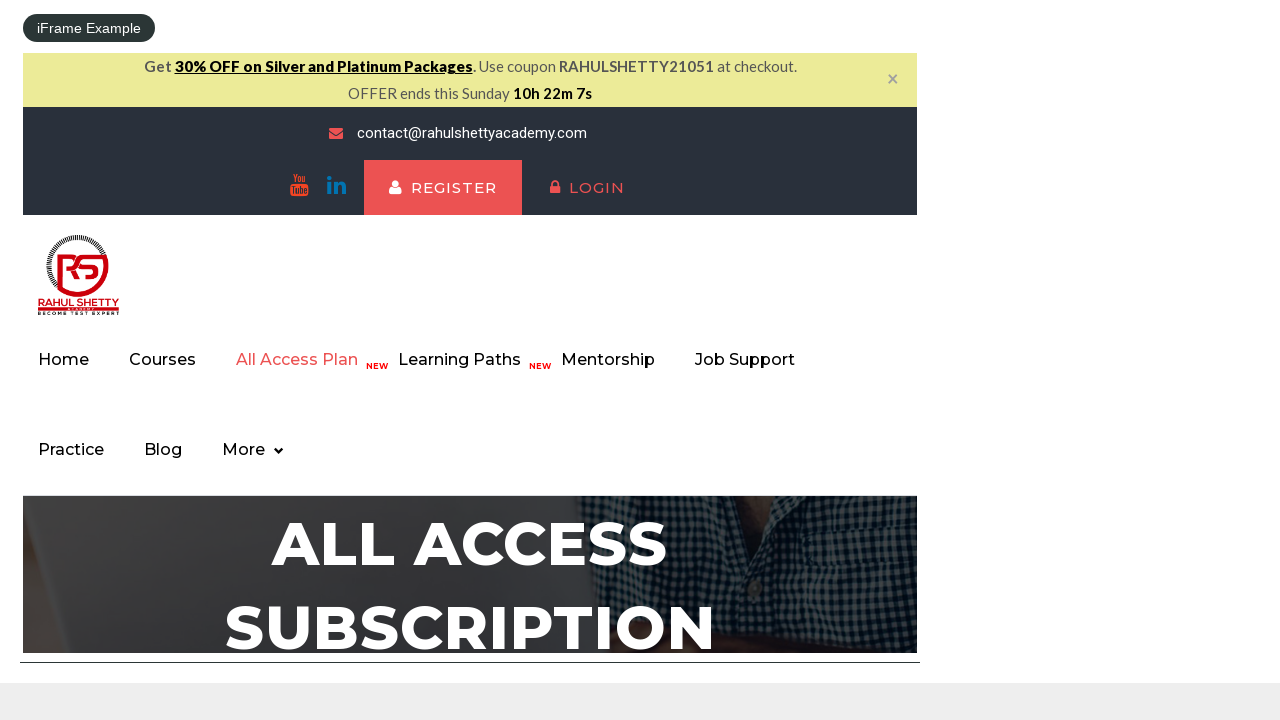